Tests selecting all items in multi-select dropdown and then deselecting them in different ways

Starting URL: https://eviltester.github.io/supportclasses

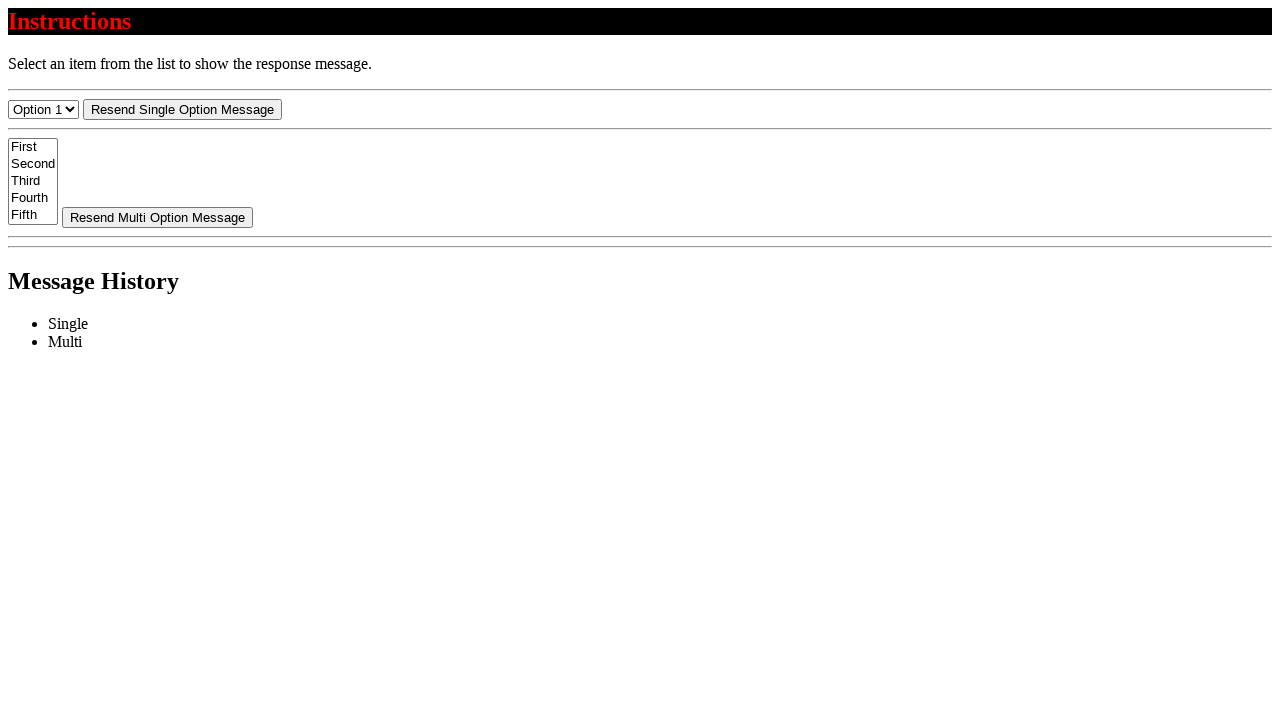

Retrieved all options from multi-select dropdown
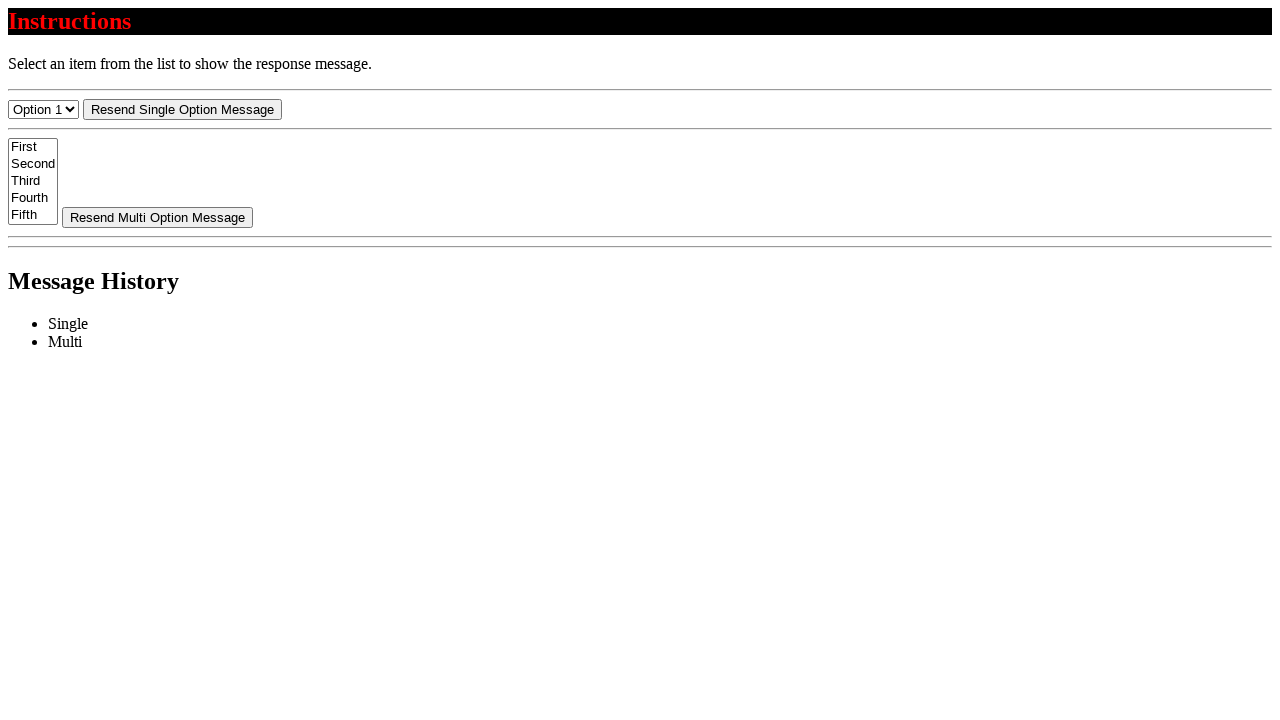

Extracted labels from all multi-select options
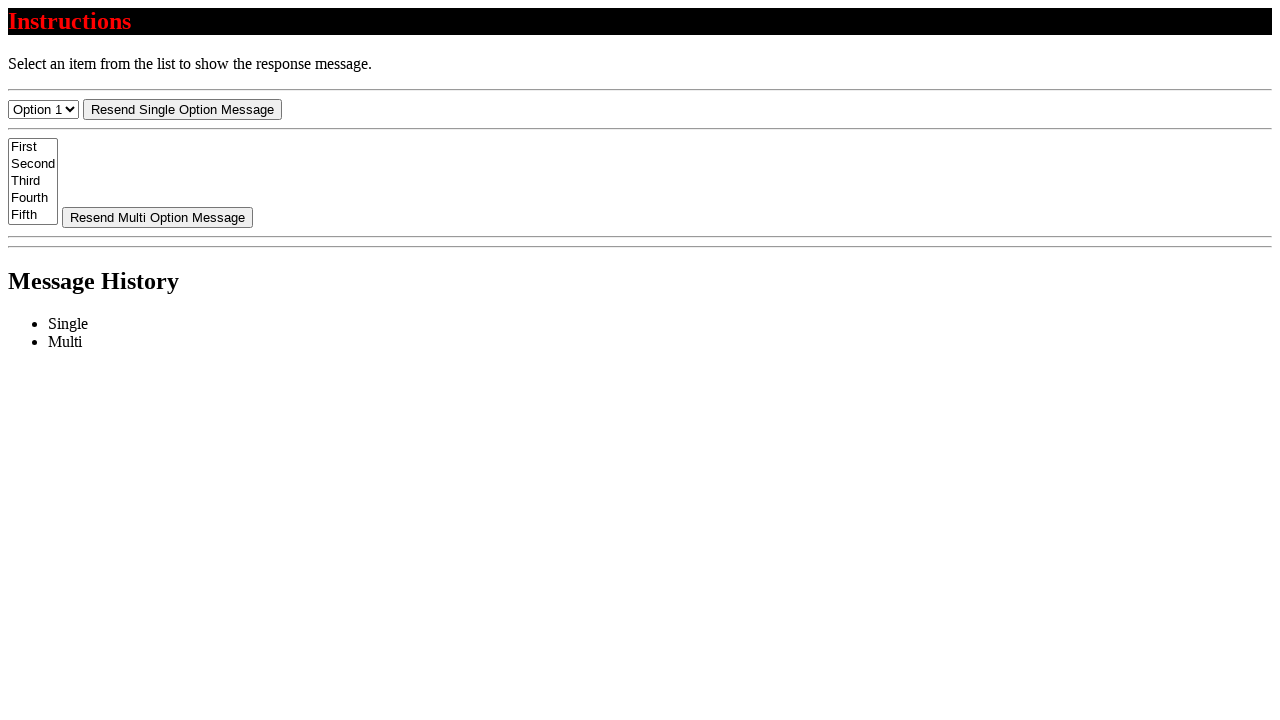

Selected all options in multi-select dropdown on #select-multi
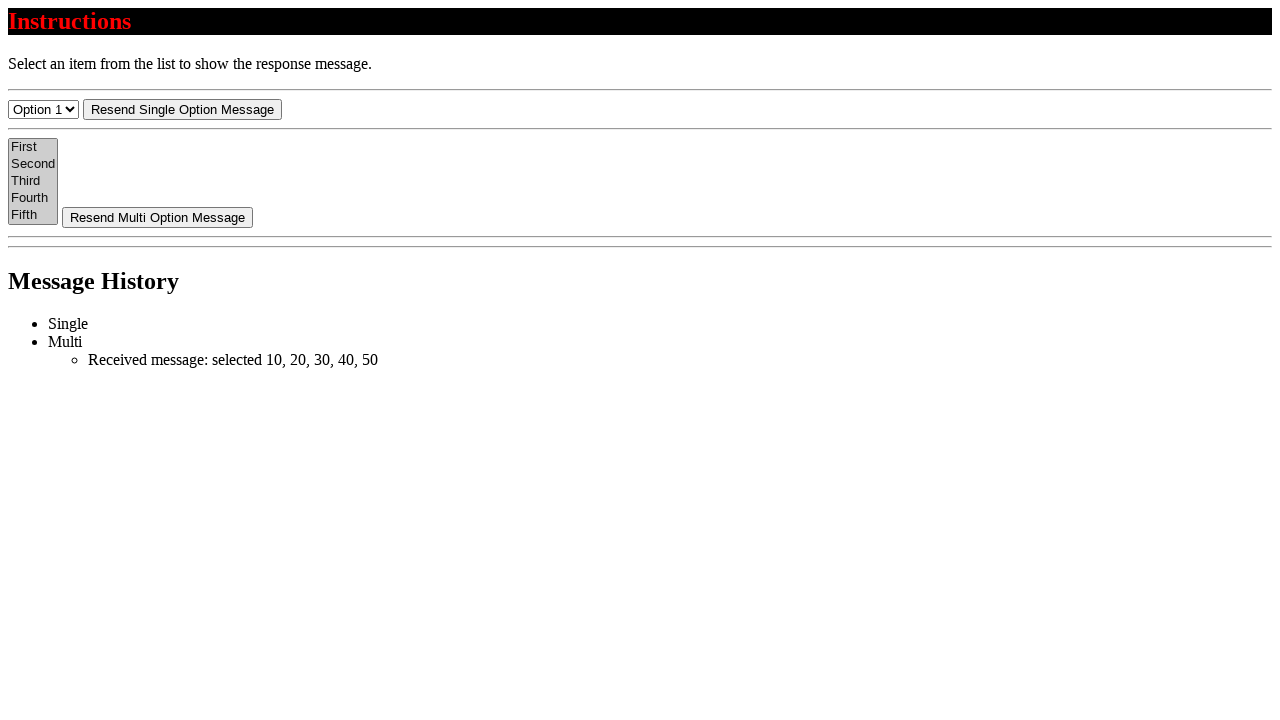

Deselected first option from multi-select on #select-multi
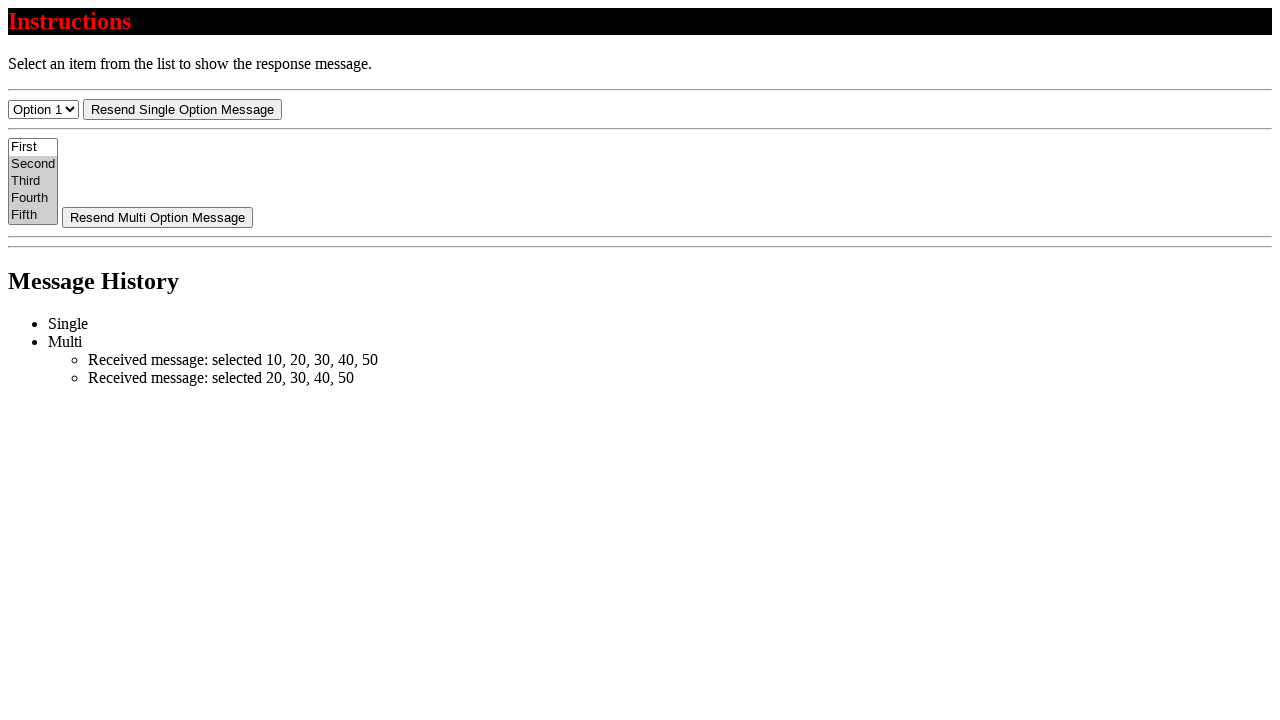

Deselected 'Third' option from multi-select on #select-multi
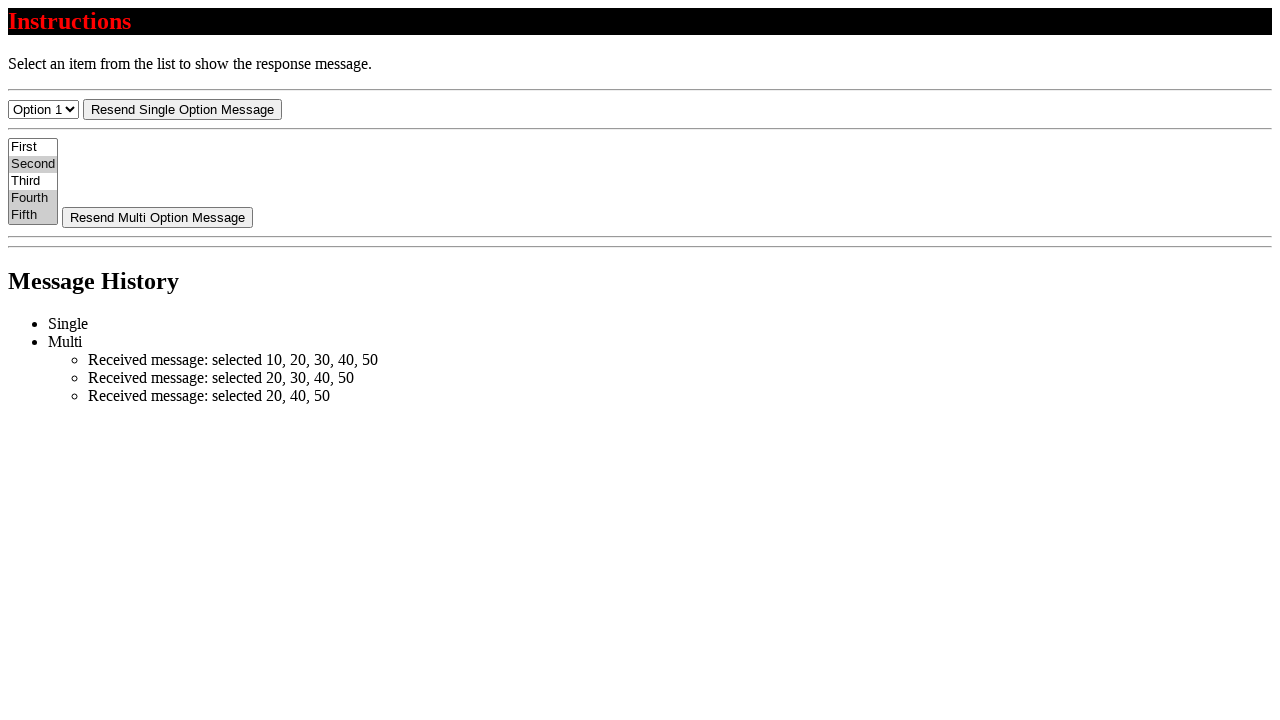

Deselected all options in multi-select dropdown
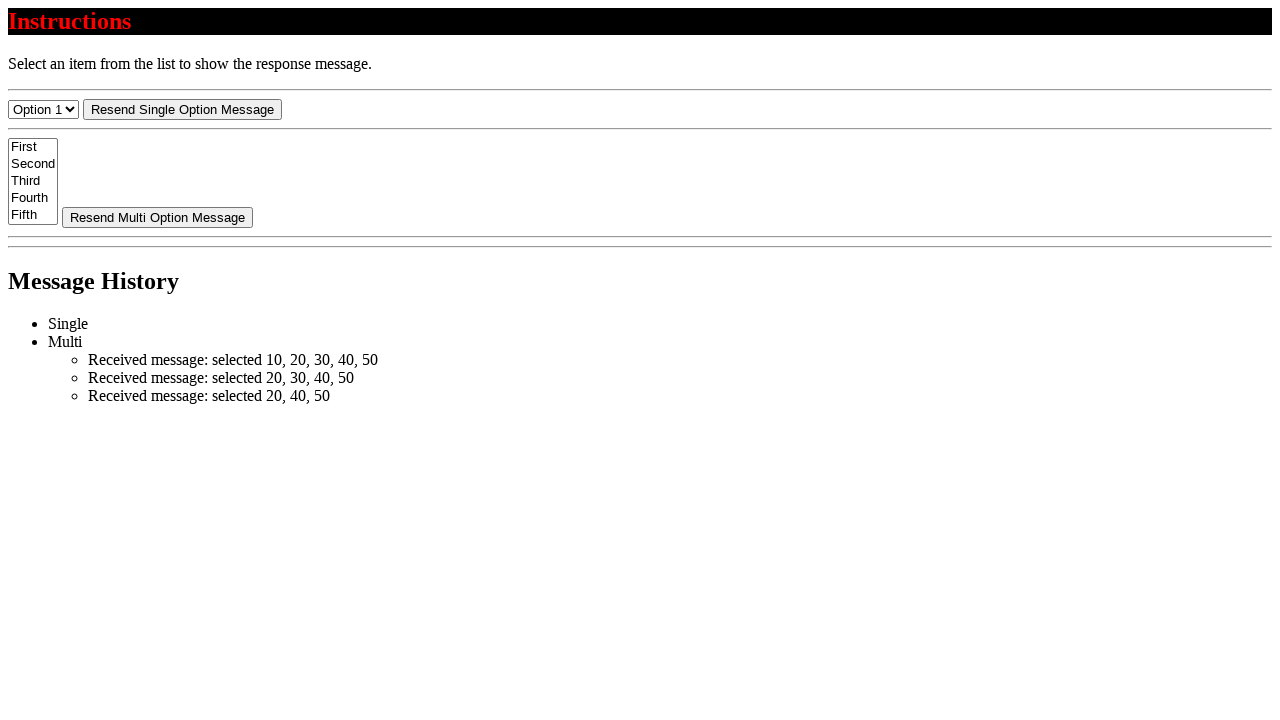

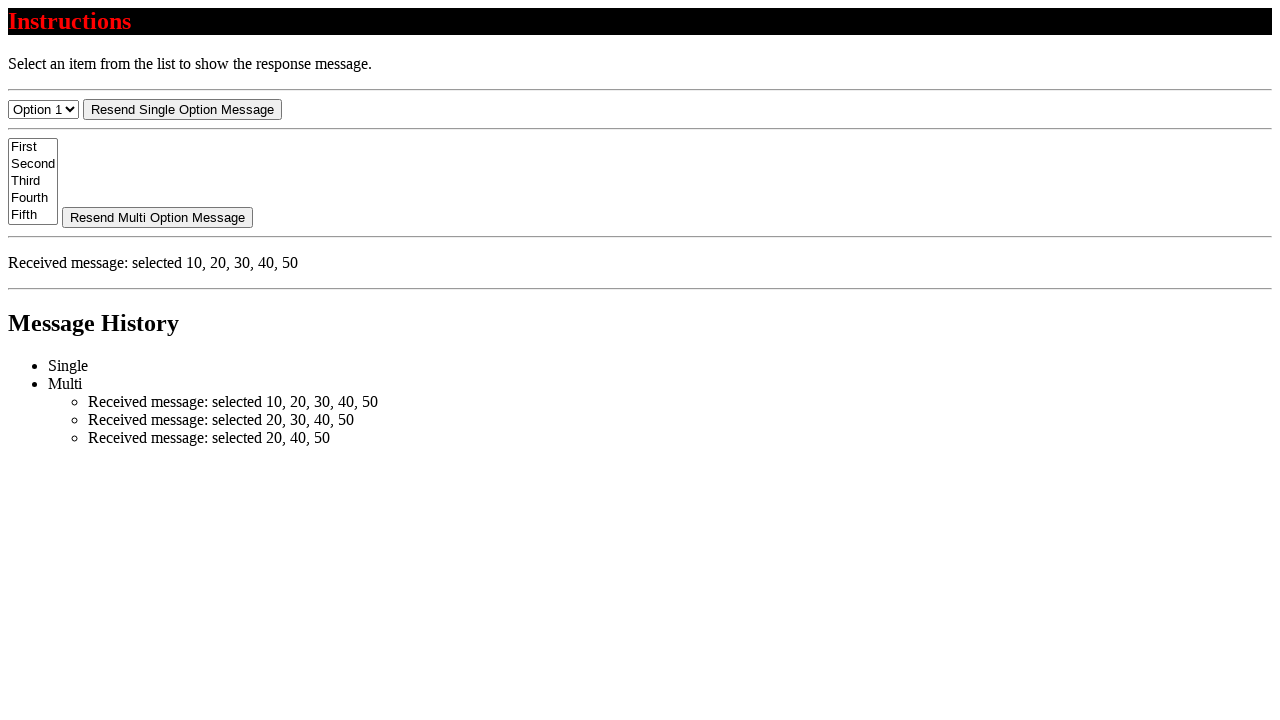